Tests double-click functionality on a button and verifies that the expected text appears

Starting URL: https://automationfc.github.io/basic-form/index.html

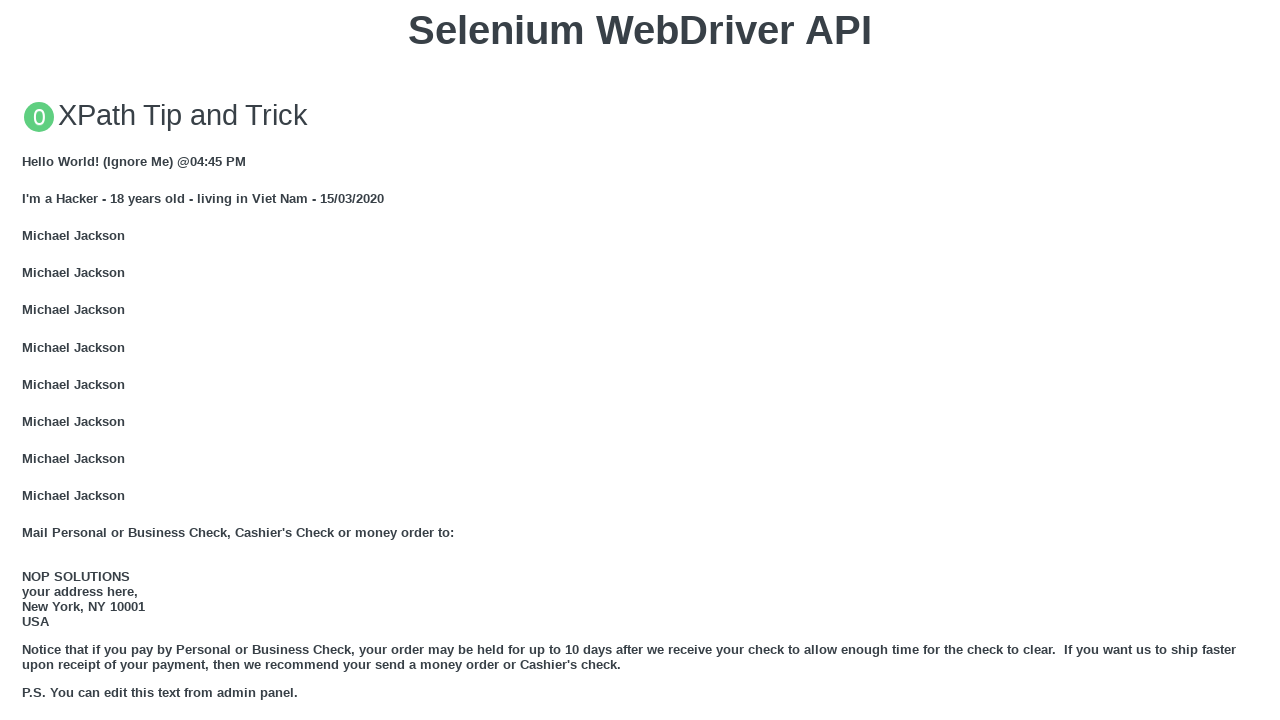

Located double-click button element
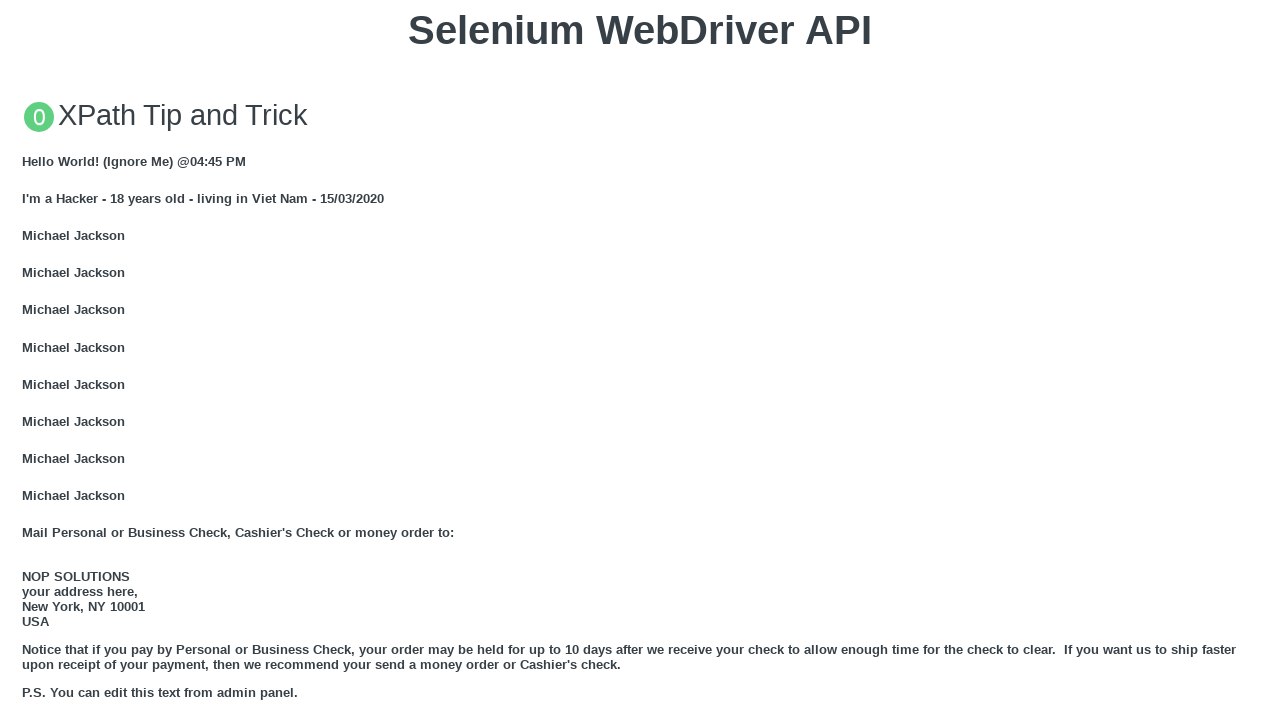

Scrolled double-click button into view
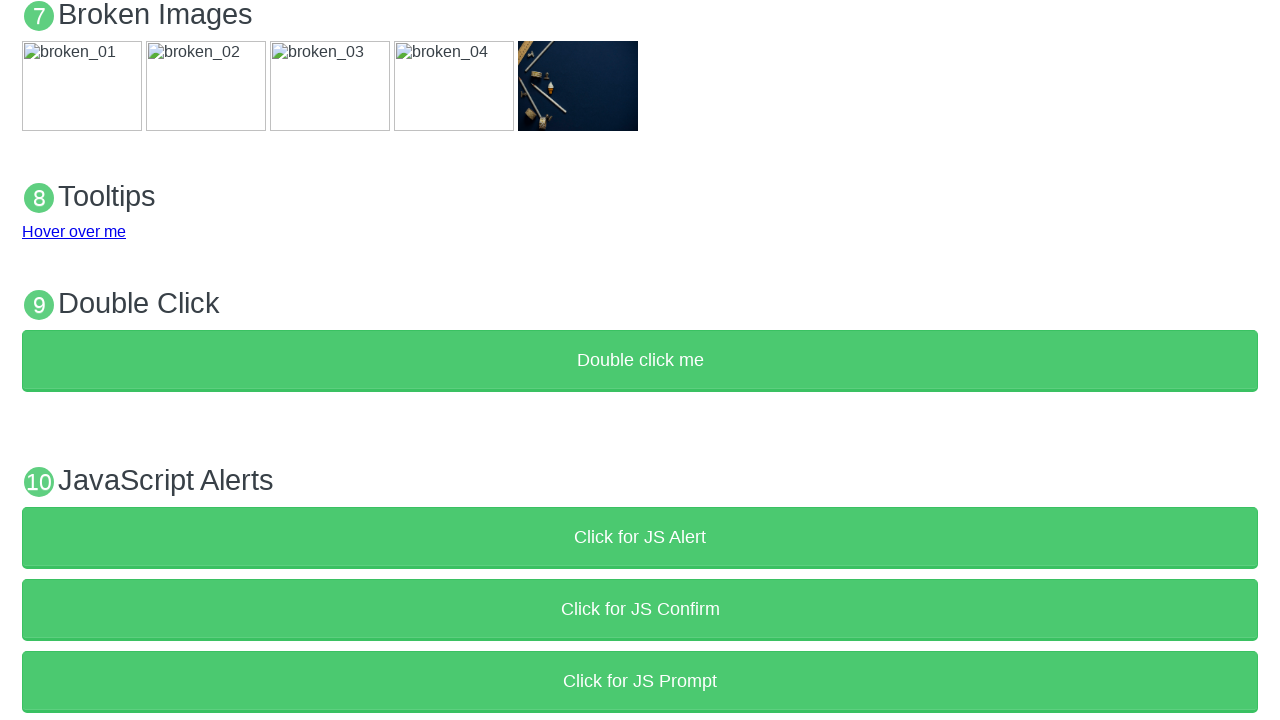

Double-clicked the button at (640, 361) on xpath=//button[text()='Double click me']
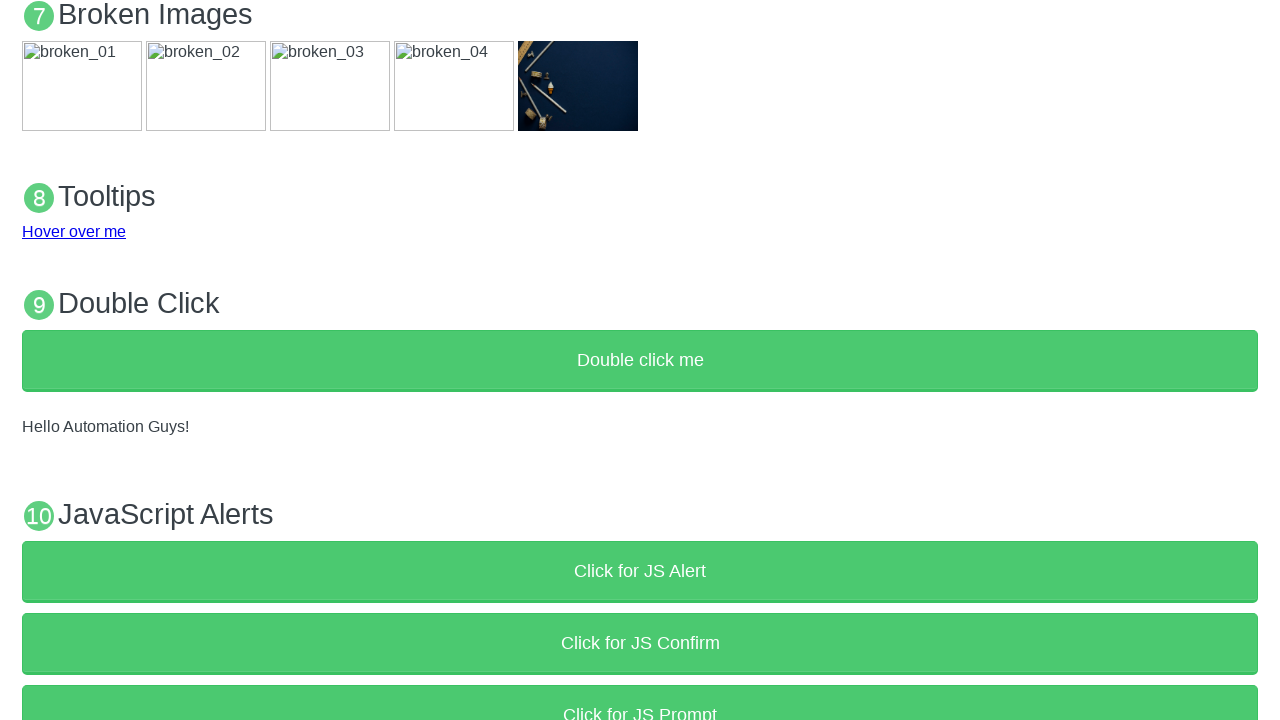

Retrieved result text from demo element
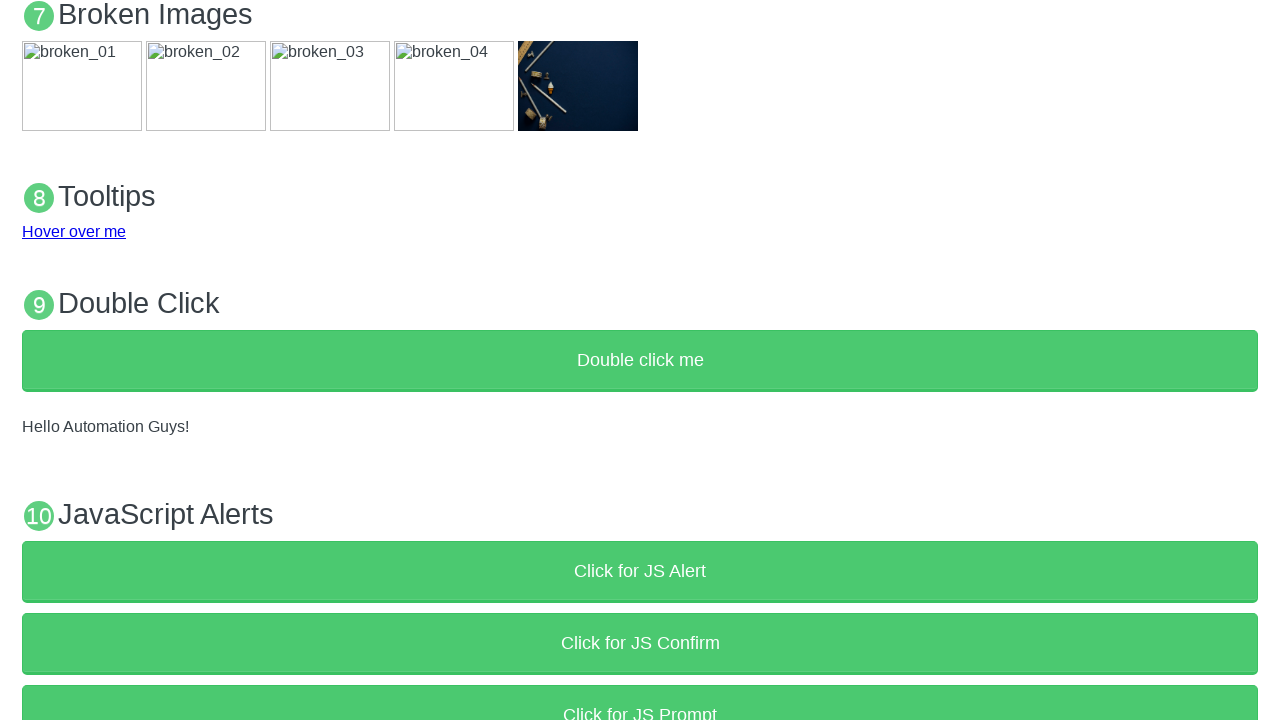

Verified result text equals 'Hello Automation Guys!'
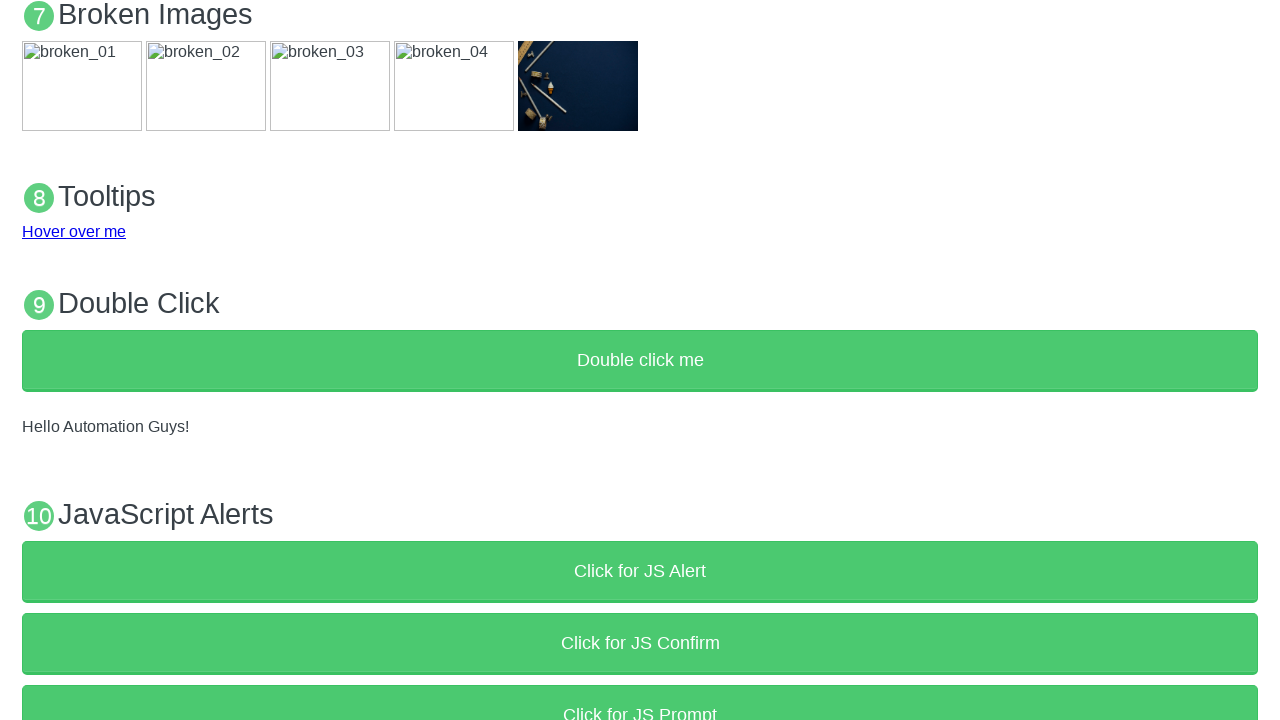

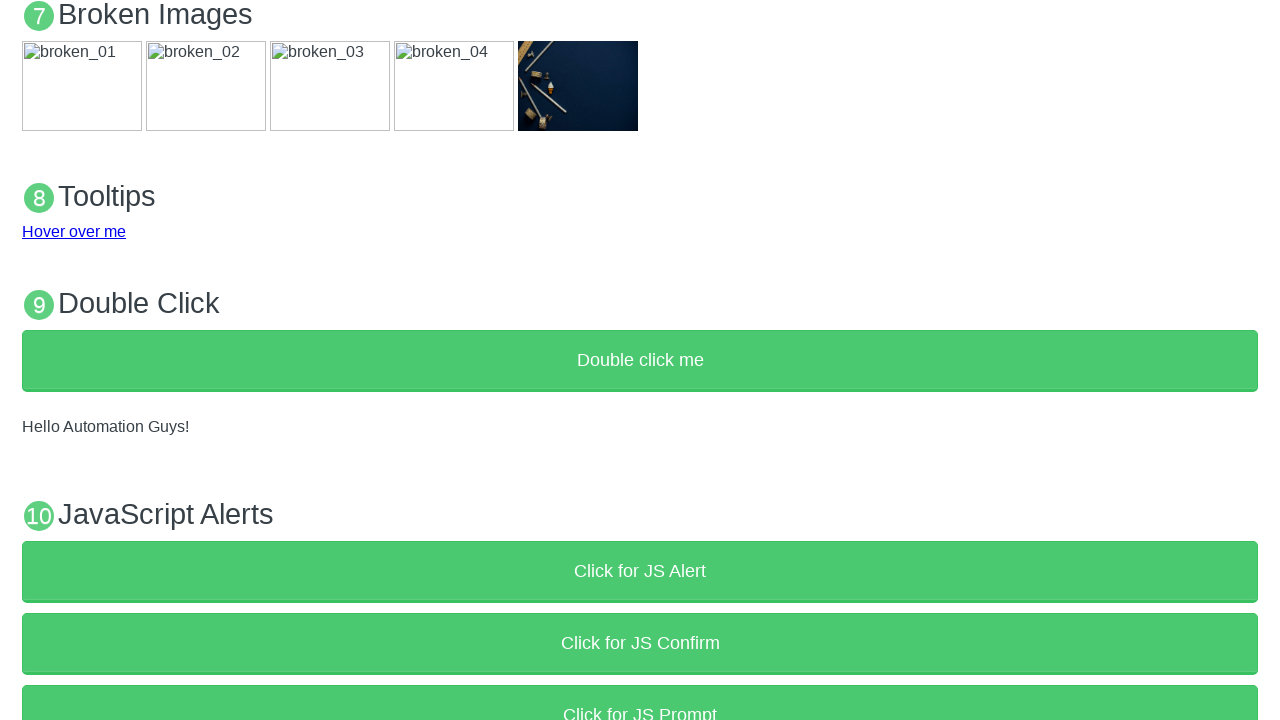